Tests window handling by opening a new window, switching between windows, and verifying titles and text content in each window

Starting URL: https://the-internet.herokuapp.com/windows

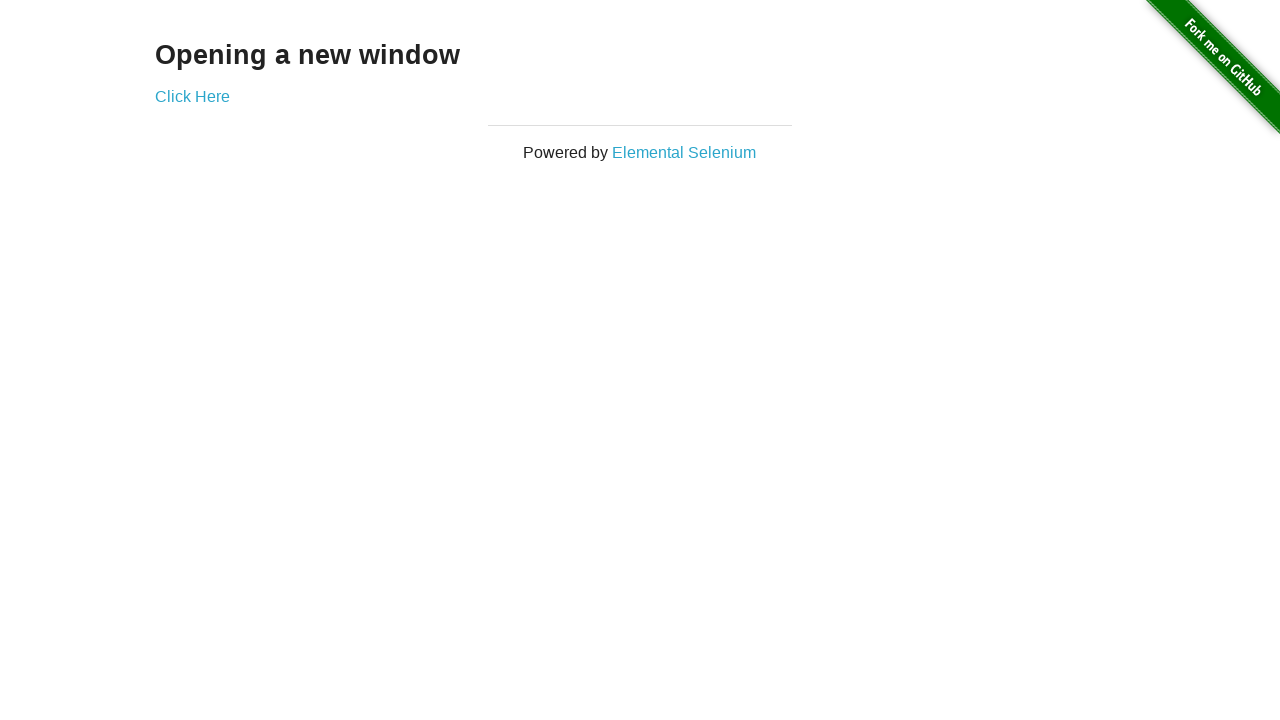

Stored initial page context
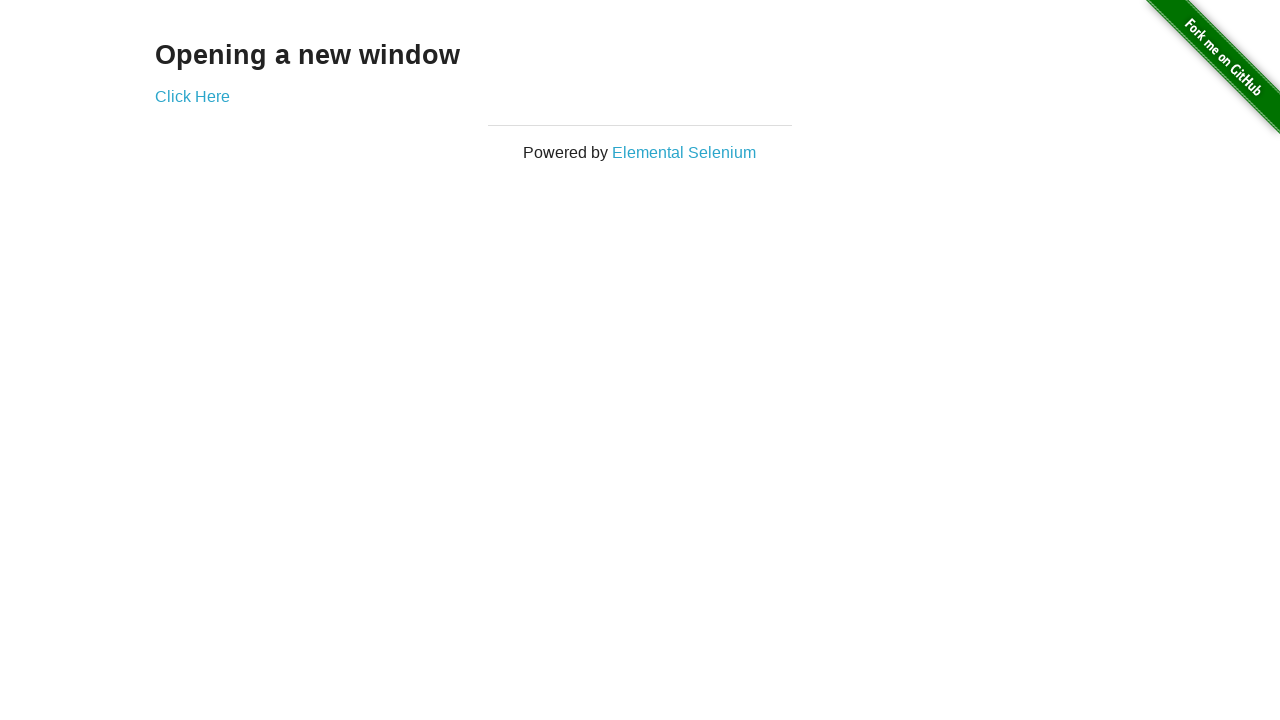

Located h3 element on initial page
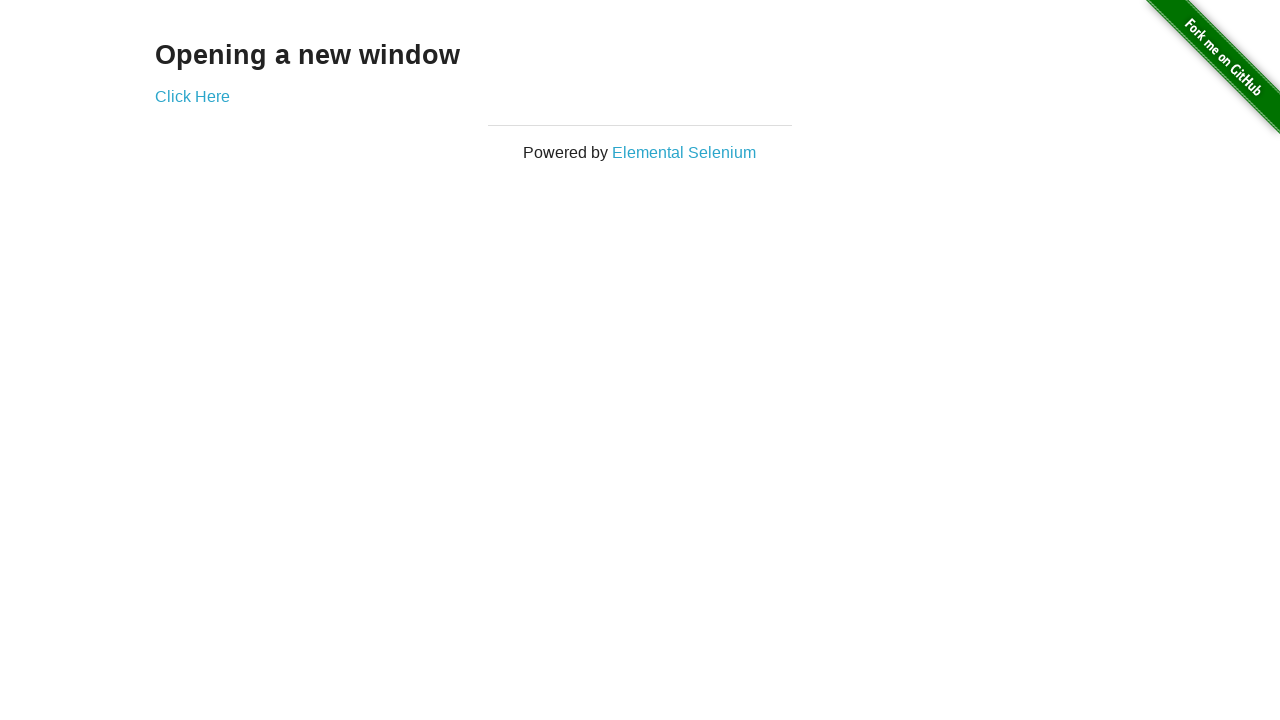

Verified h3 text content is 'Opening a new window'
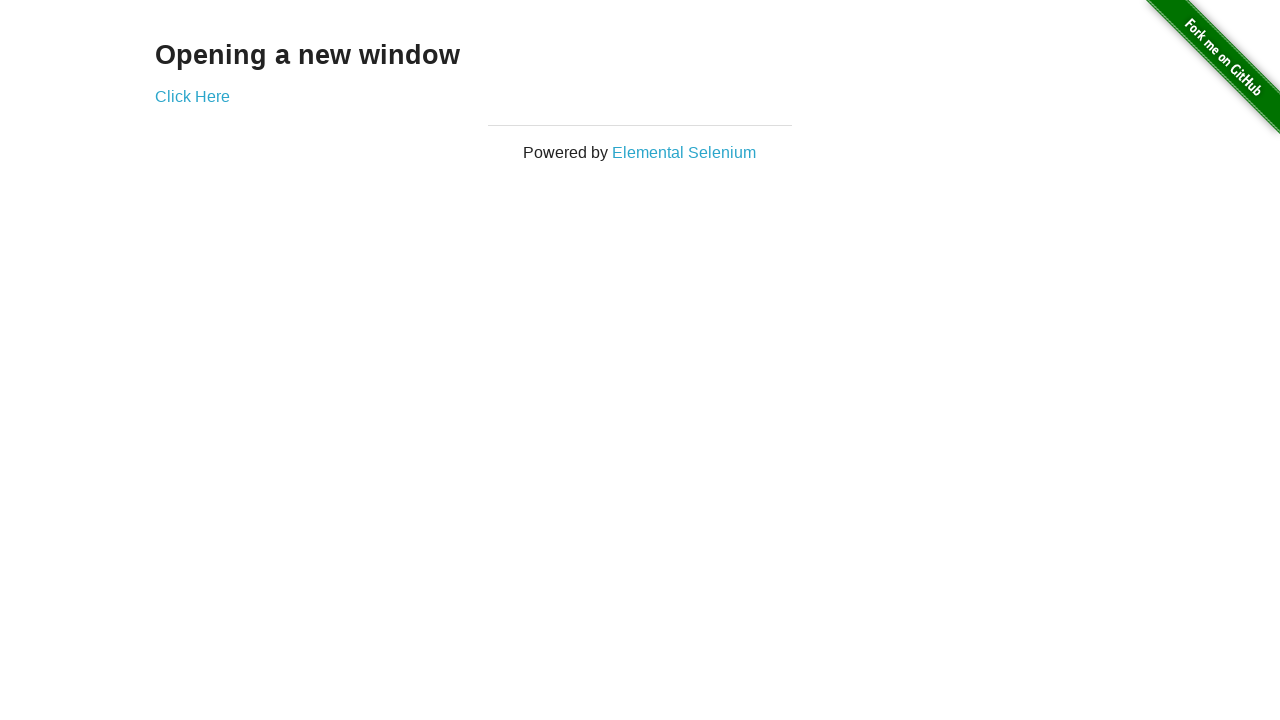

Verified initial page title is 'The Internet'
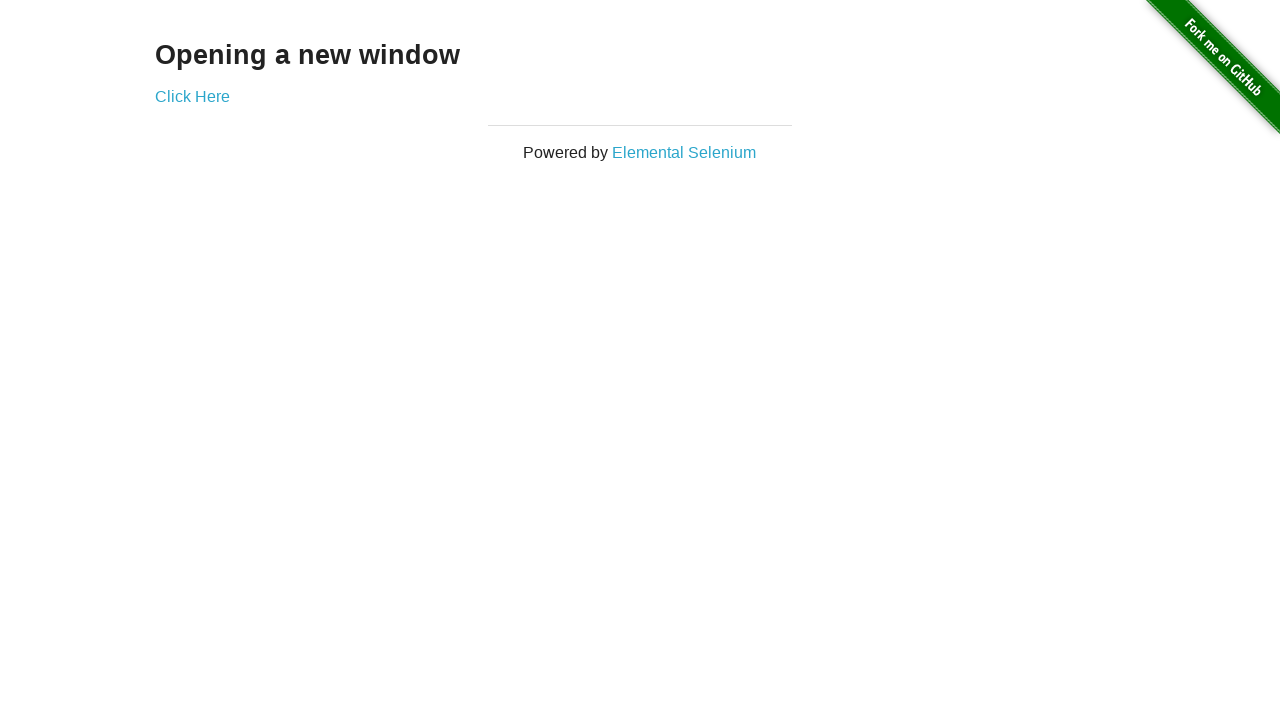

Clicked 'Click Here' link to open new window at (192, 96) on xpath=//*[text()='Click Here']
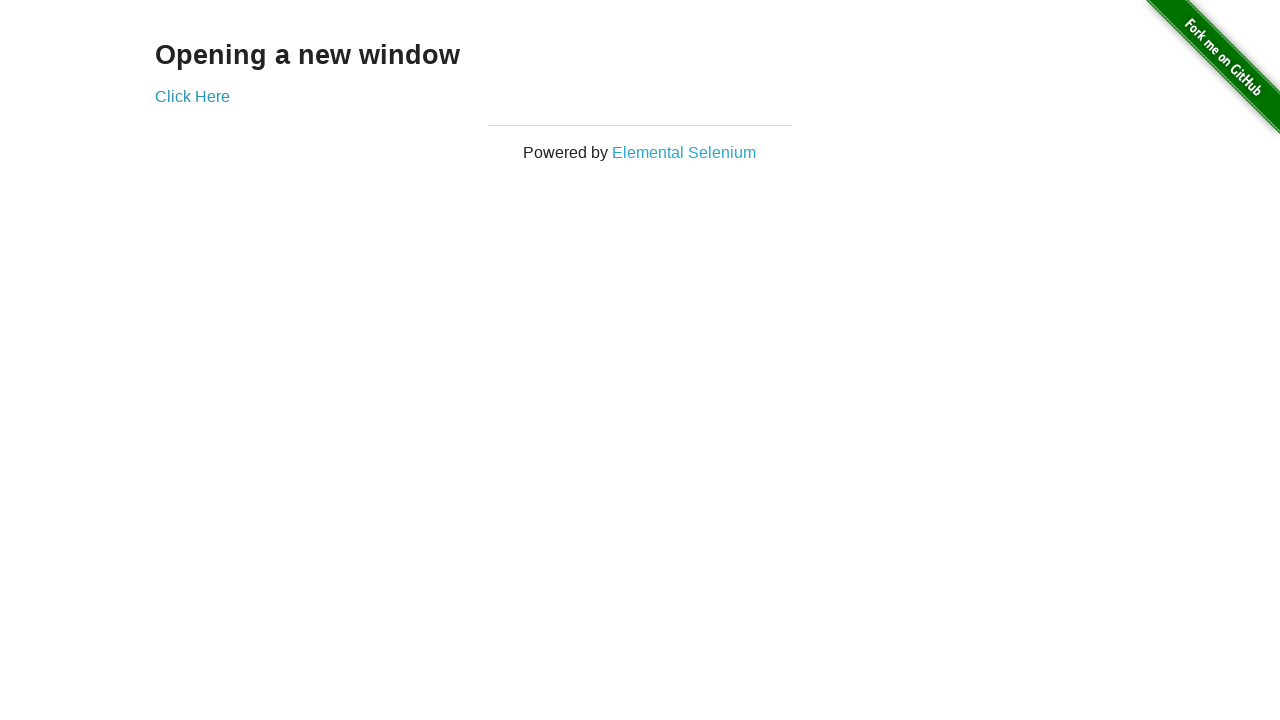

Verified new window title is 'New Window'
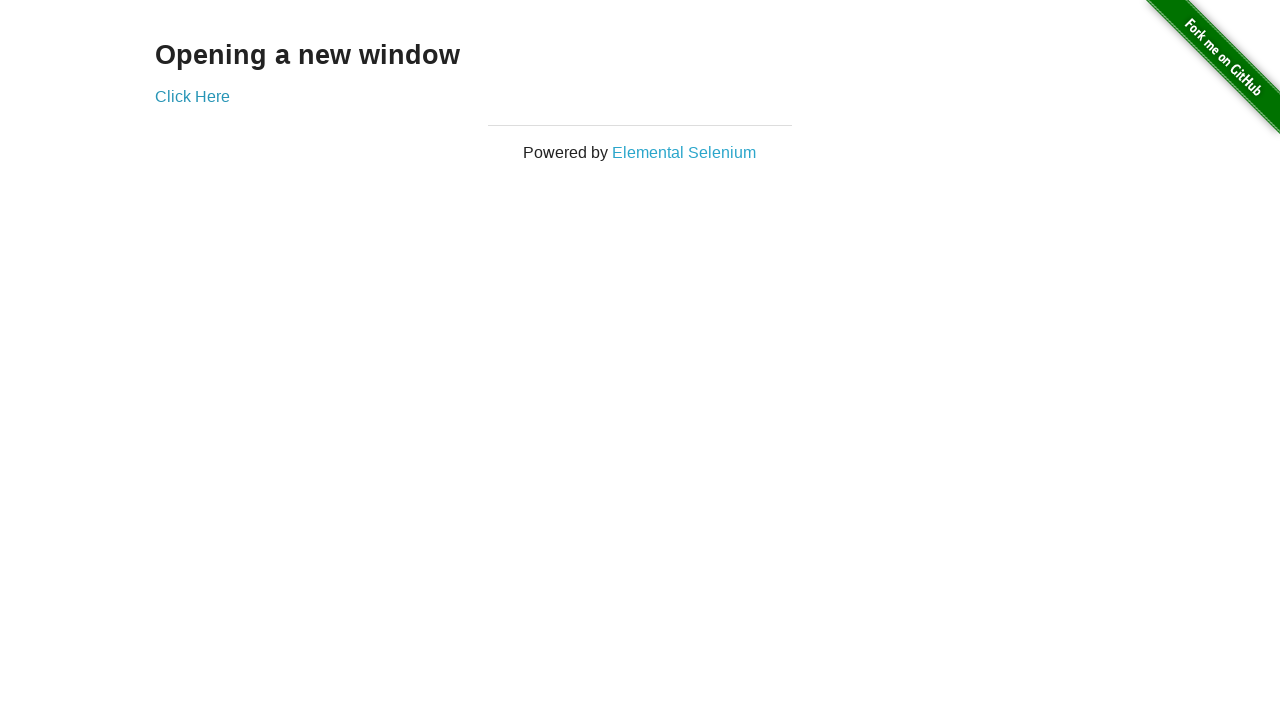

Switched back to initial window
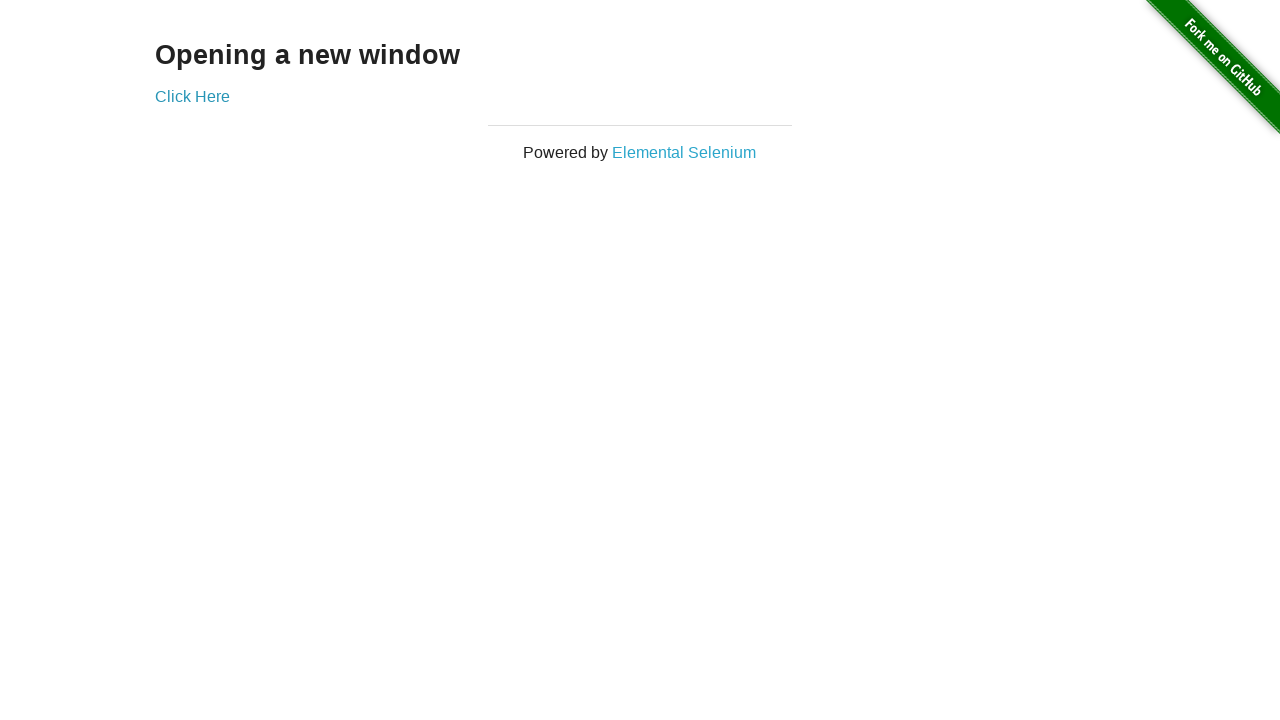

Verified initial window title is still 'The Internet'
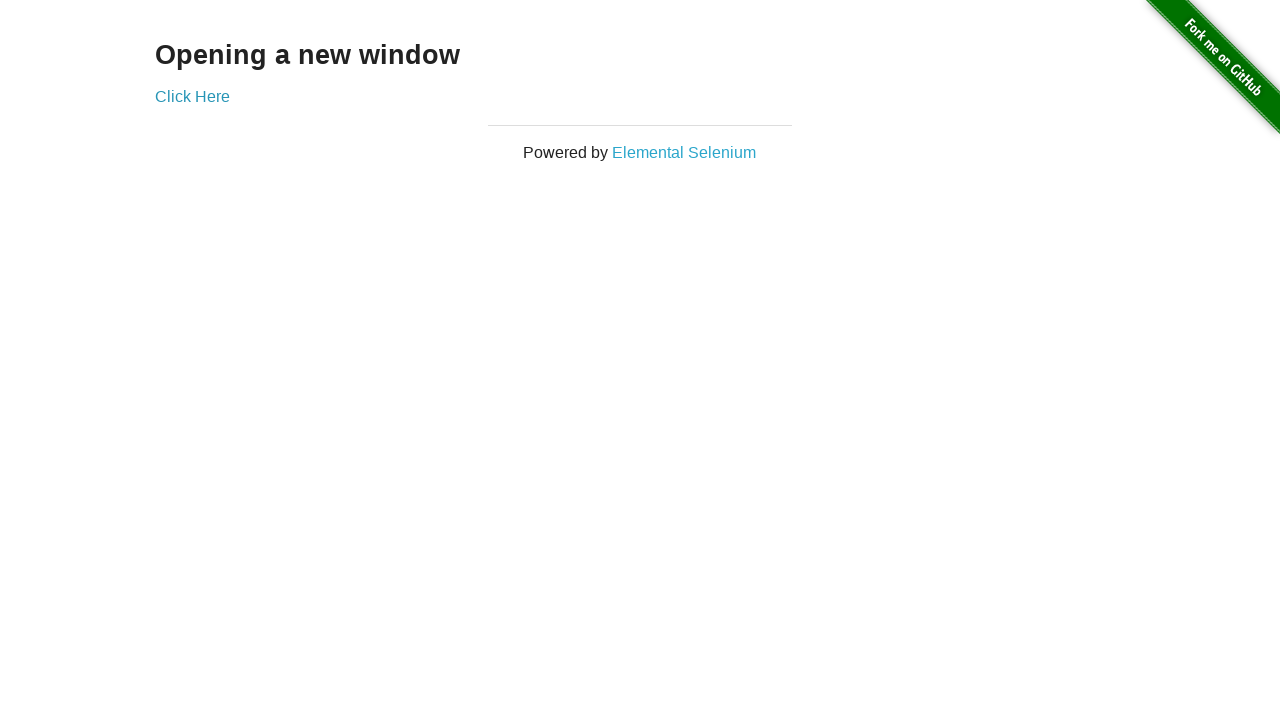

Switched to new window again
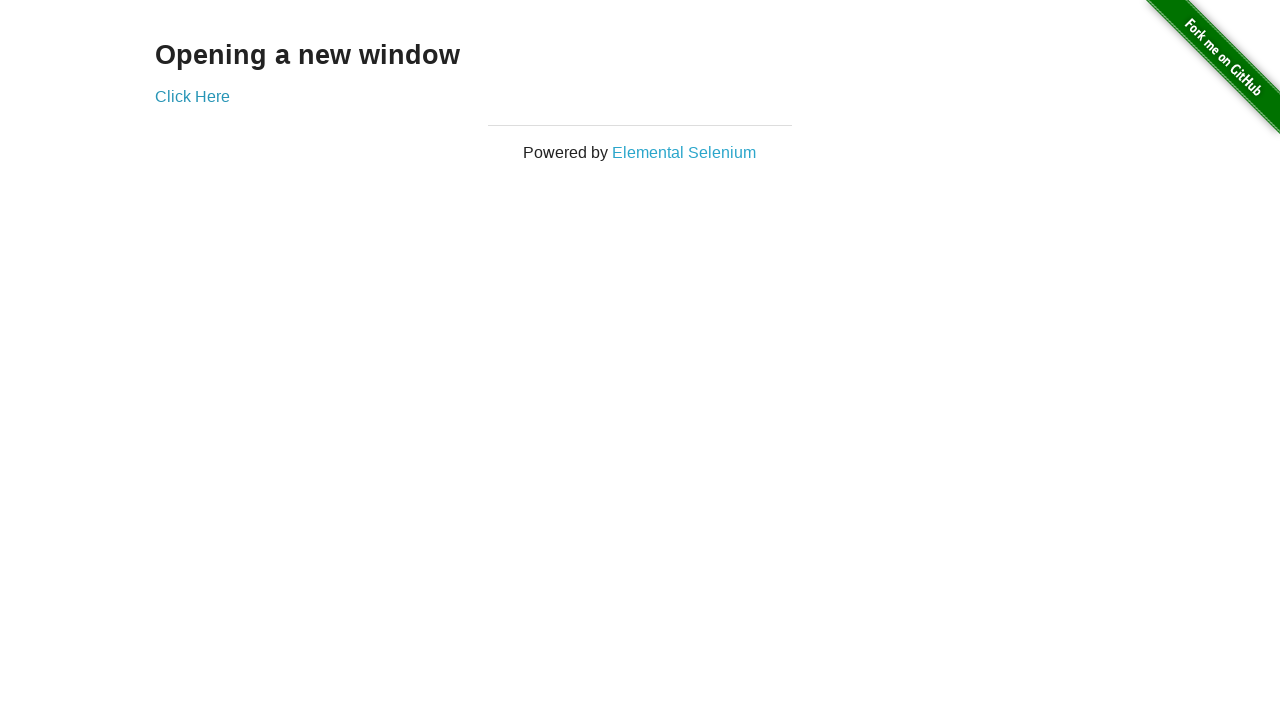

Switched back to initial window again
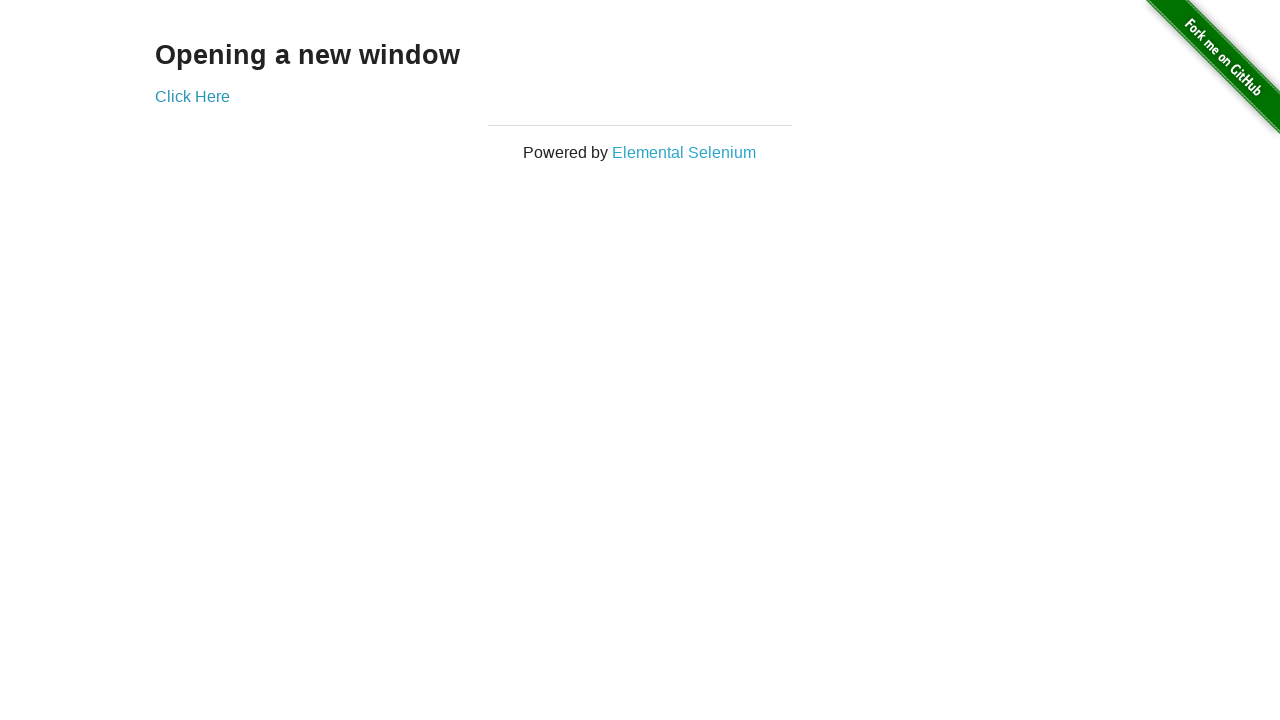

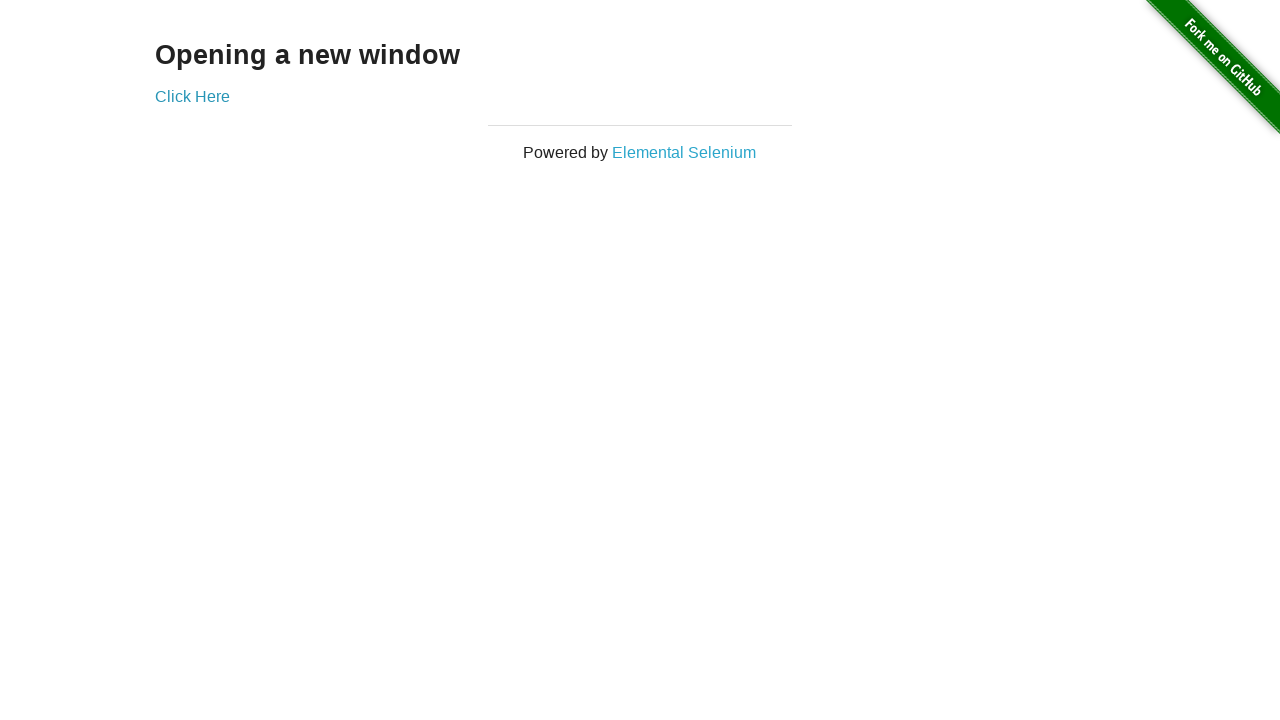